Tests iframe handling by switching to a frame and filling out a form with first name, last name, and selecting a gender radio button

Starting URL: https://www.hyrtutorials.com/p/frames-practice.html

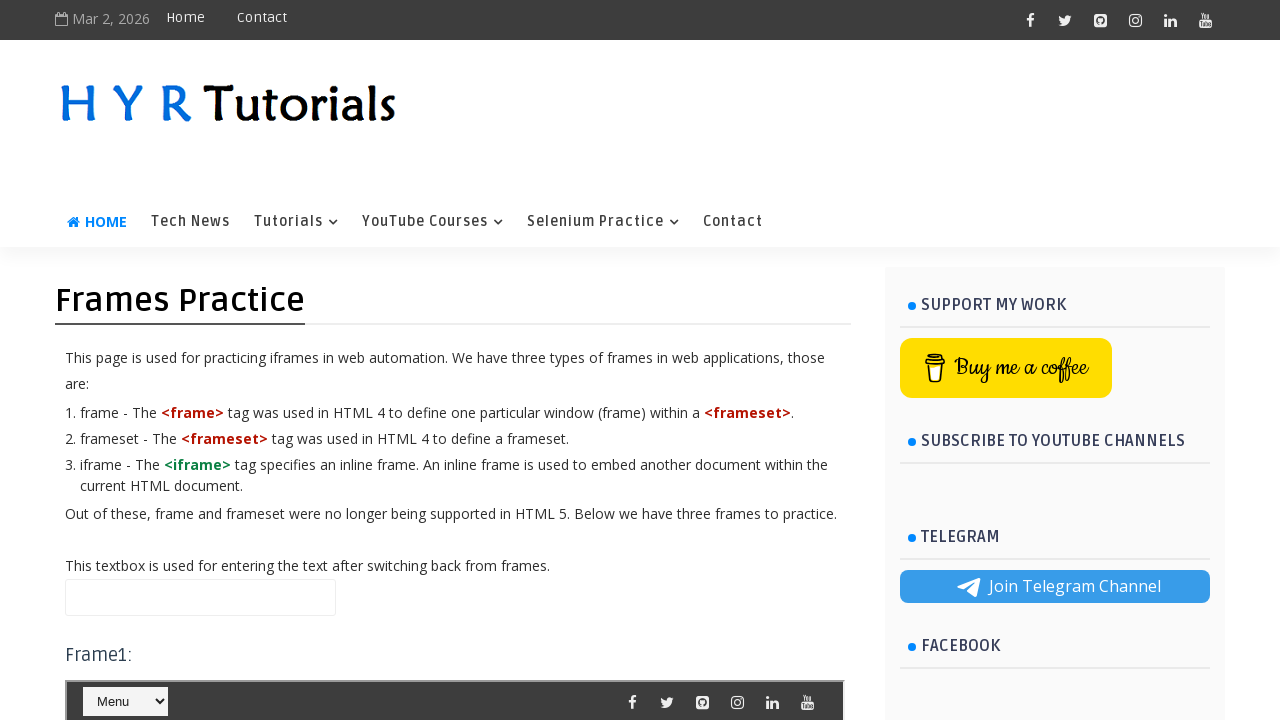

Located iframe with id 'frm2'
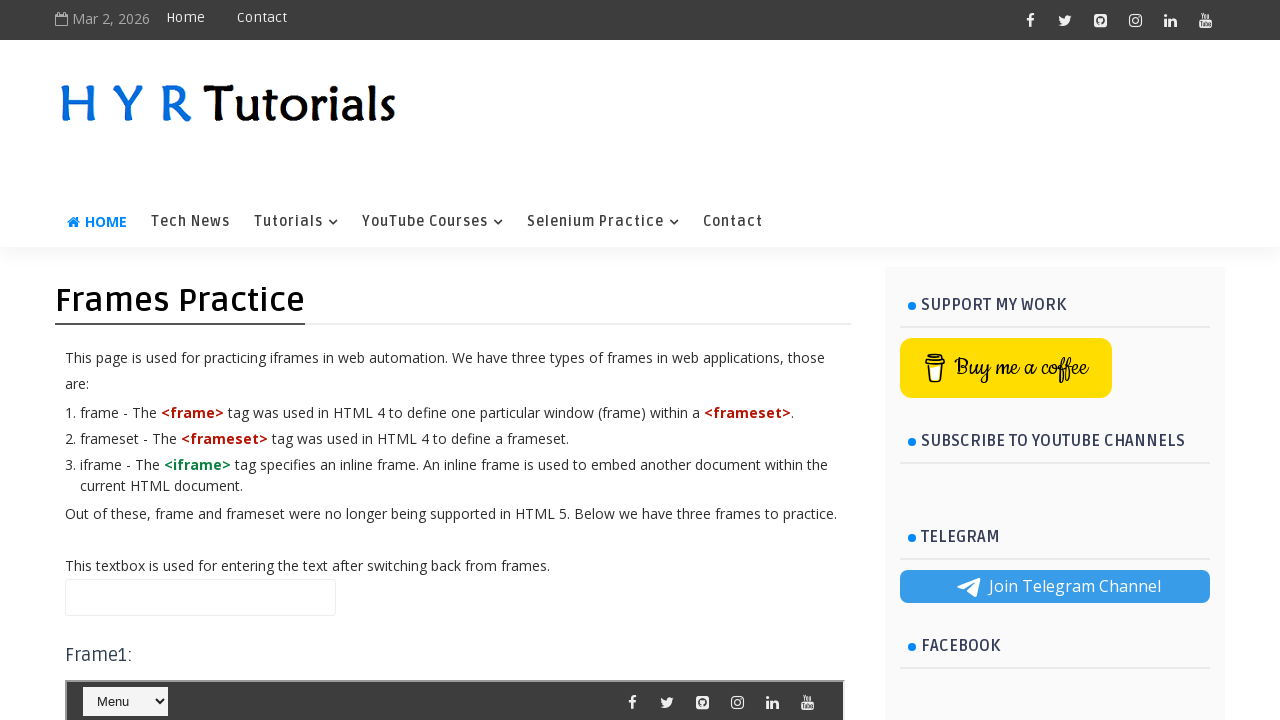

Filled first name field with 'Sreelekshmi' on #frm2 >> internal:control=enter-frame >> #firstName
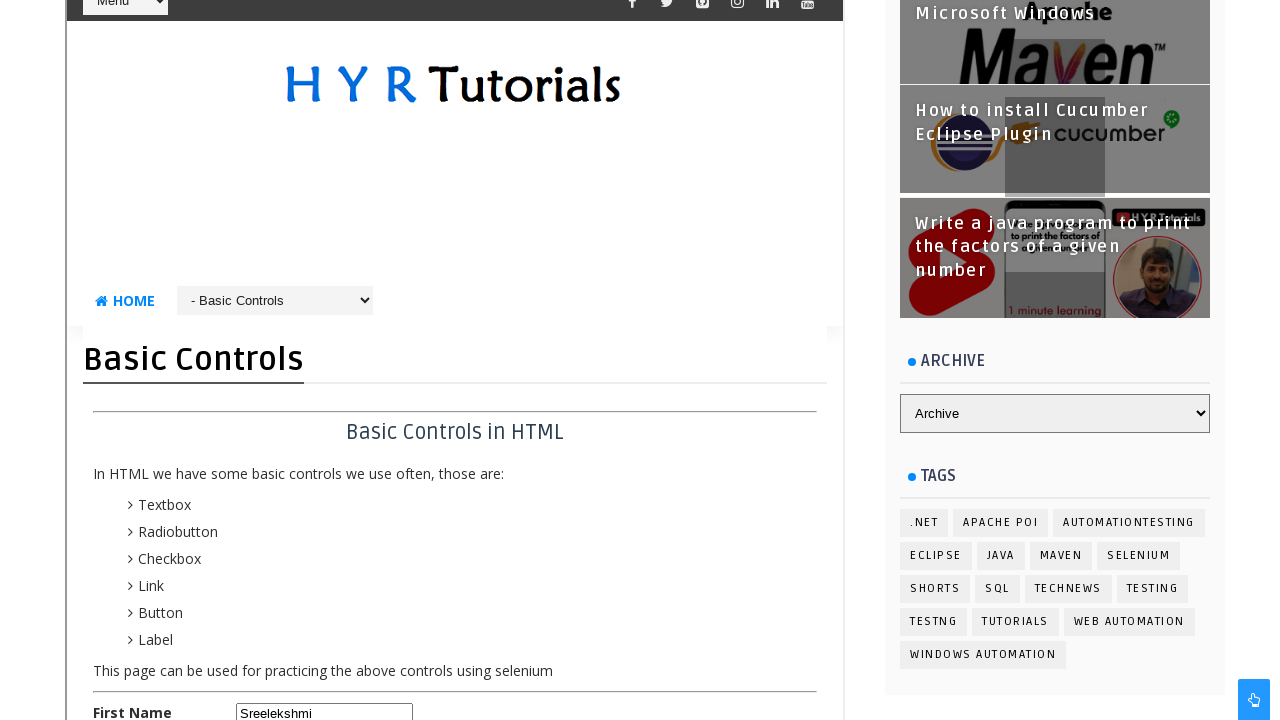

Filled last name field with 'K' on #frm2 >> internal:control=enter-frame >> #lastName
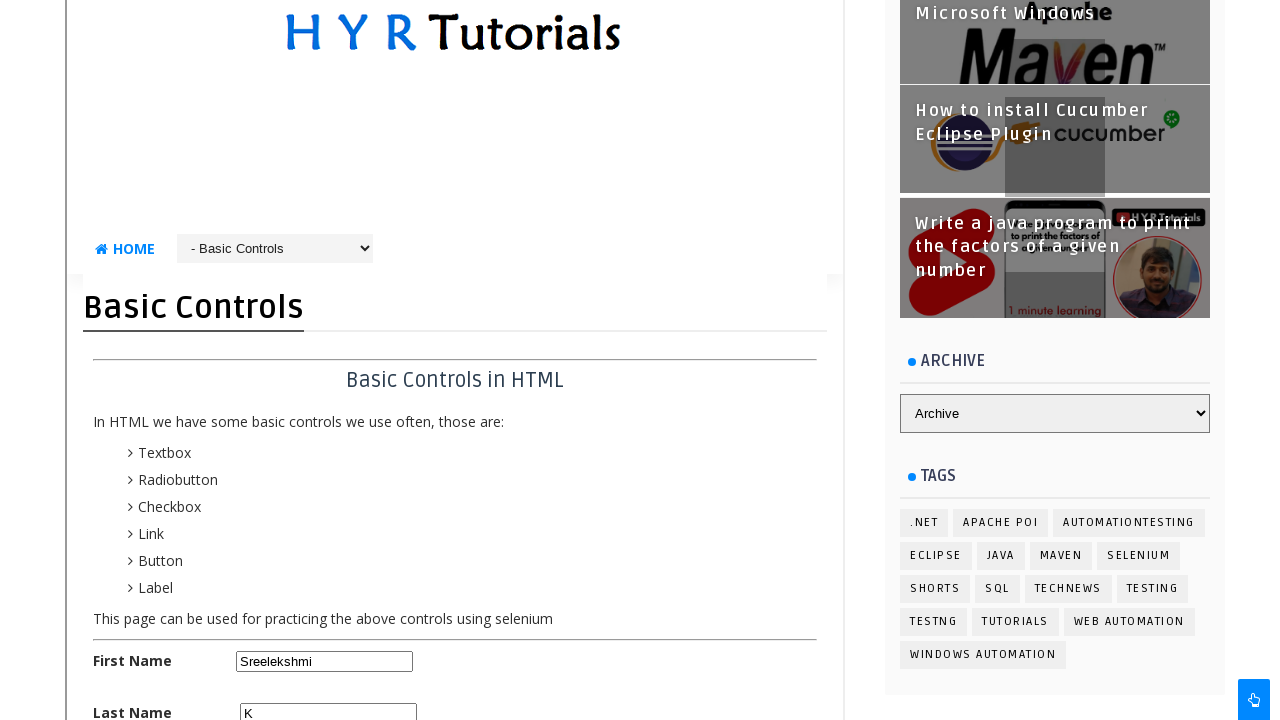

Selected female gender radio button at (313, 360) on #frm2 >> internal:control=enter-frame >> #femalerb
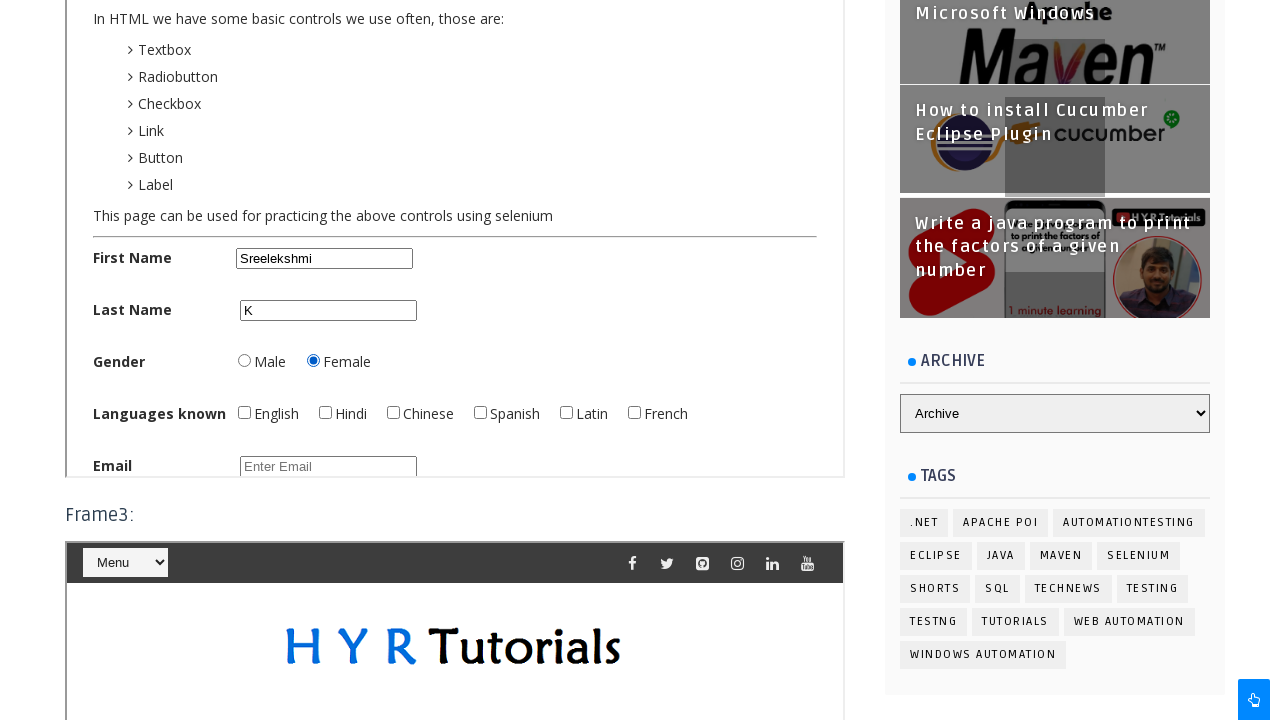

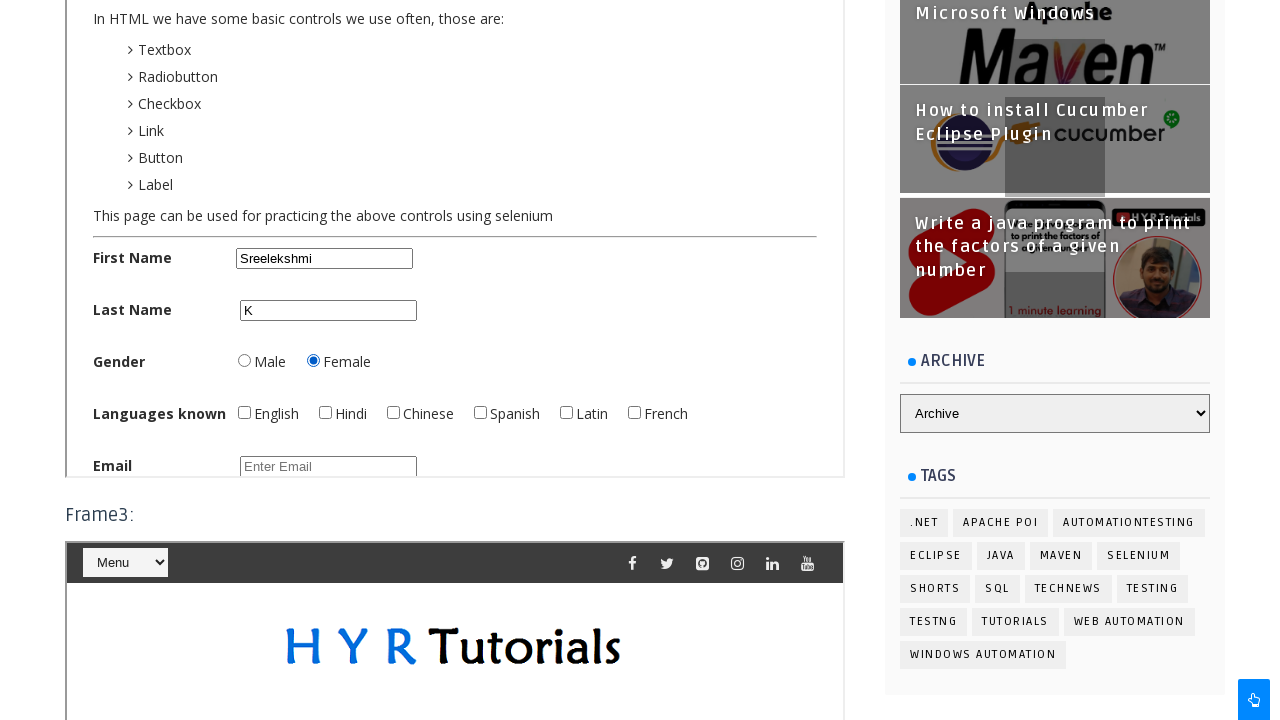